Tests the resizable box component by dragging the resize handle diagonally to minimize the box, then verifies that both width and height have decreased from their initial values.

Starting URL: https://demoqa.com/resizable/

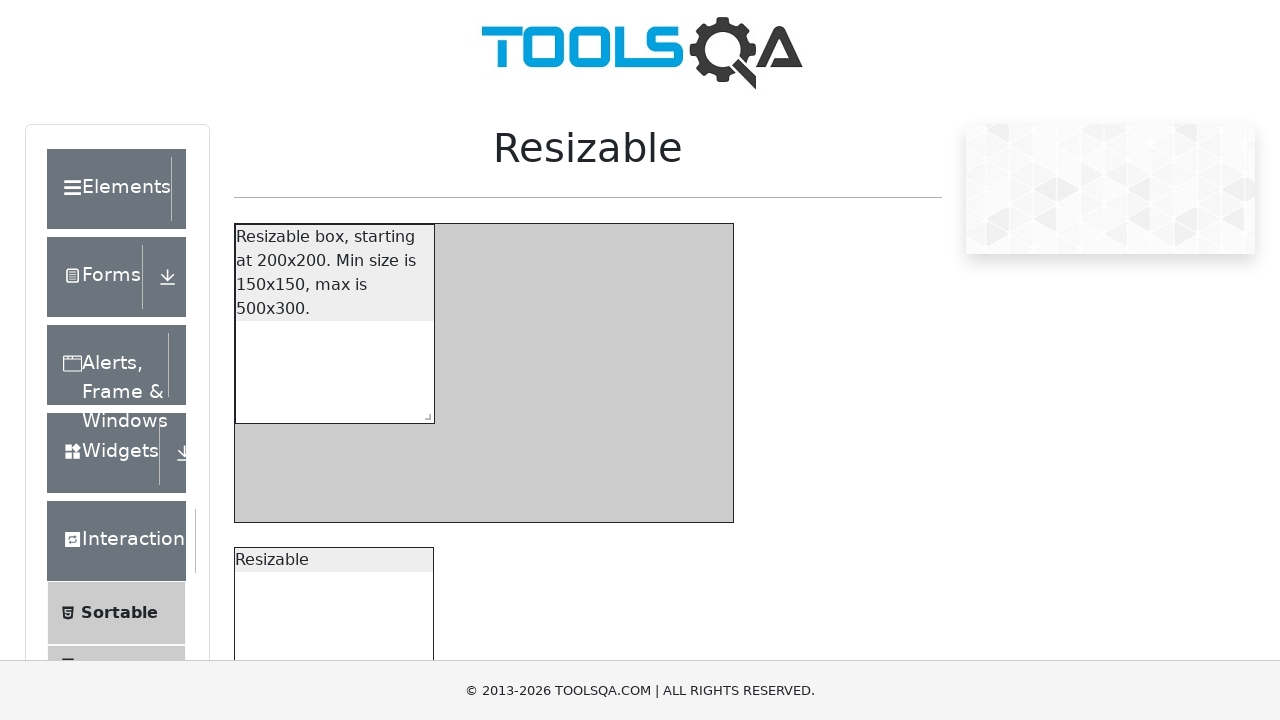

Waited for resizable box to be visible
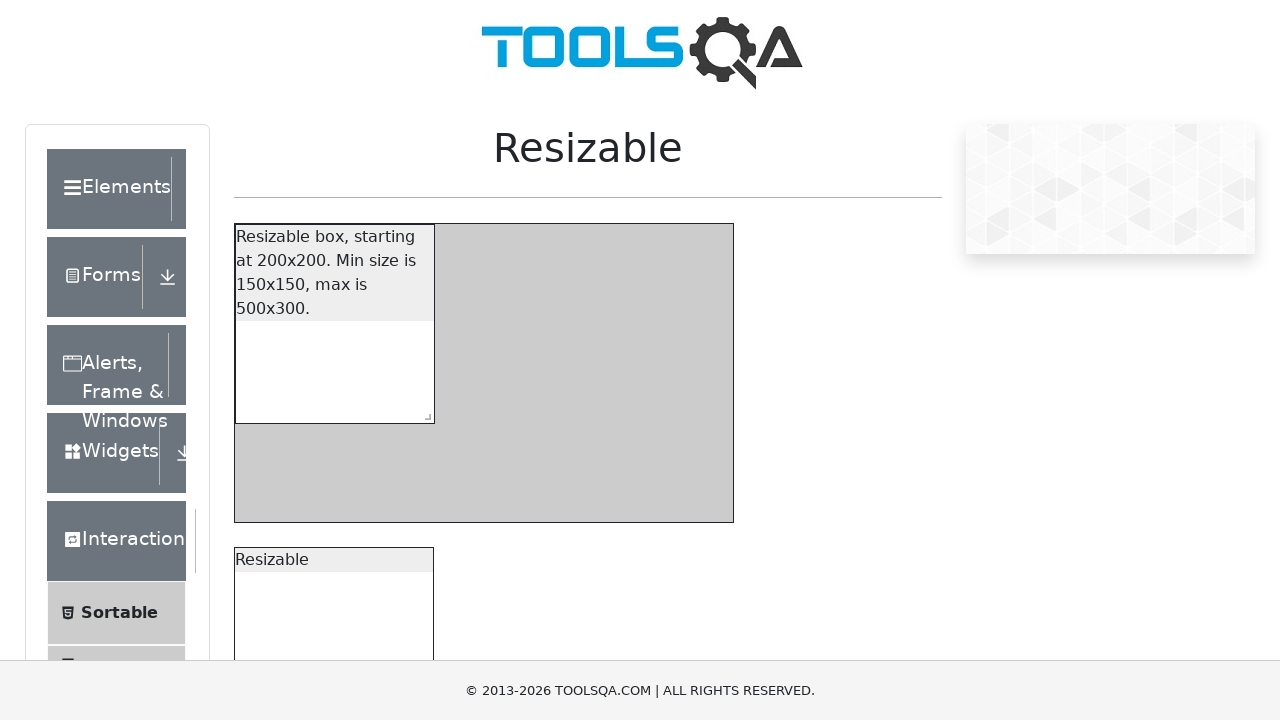

Retrieved initial box dimensions: 200x200
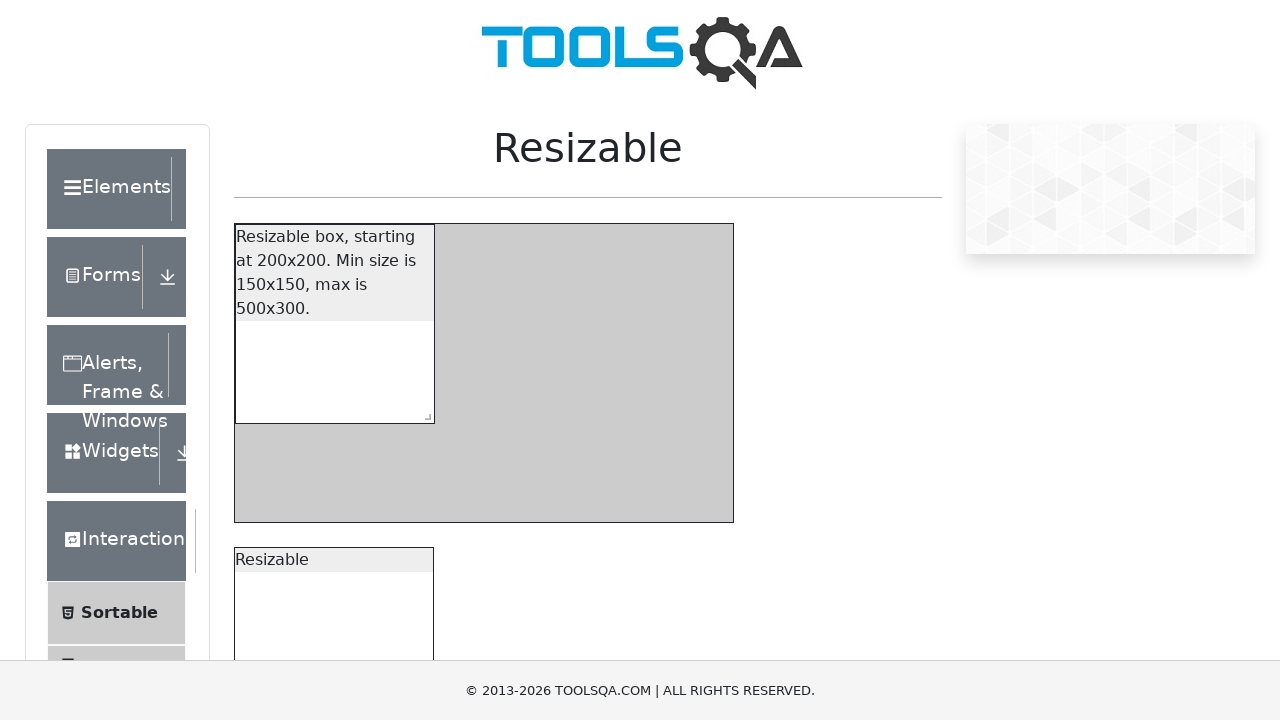

Located resize handle at southeast corner
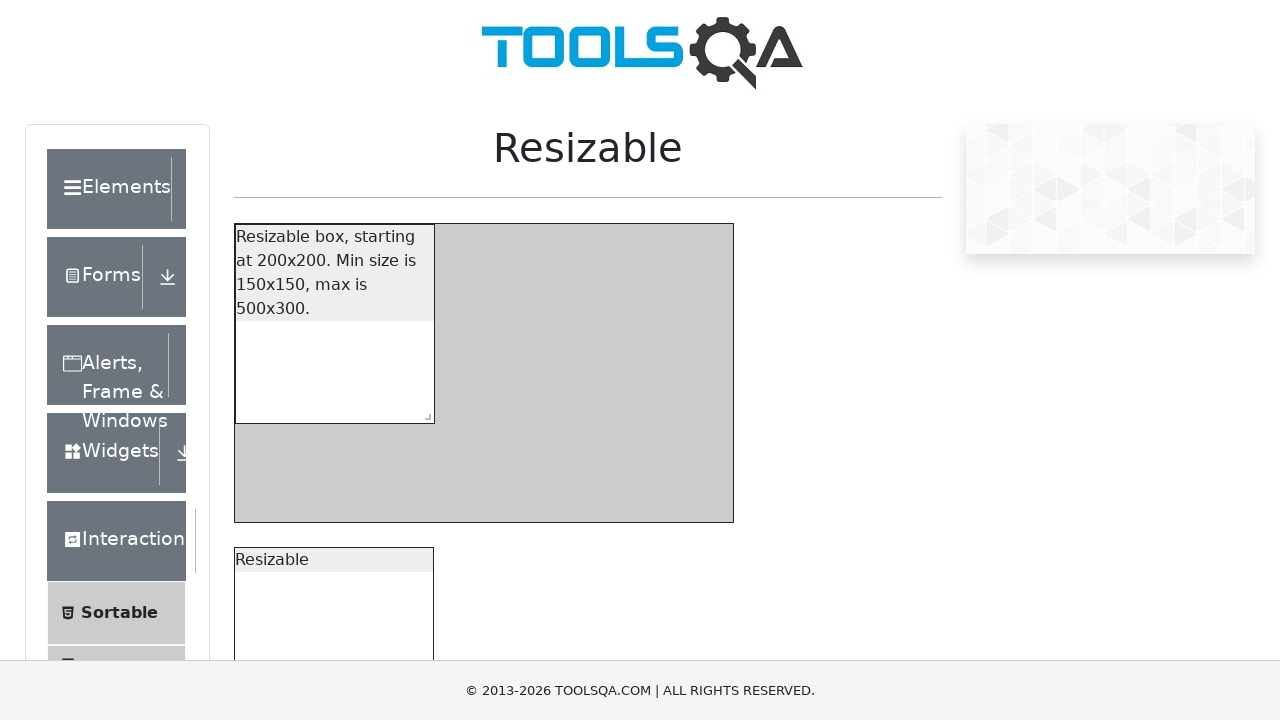

Calculated resize handle center position
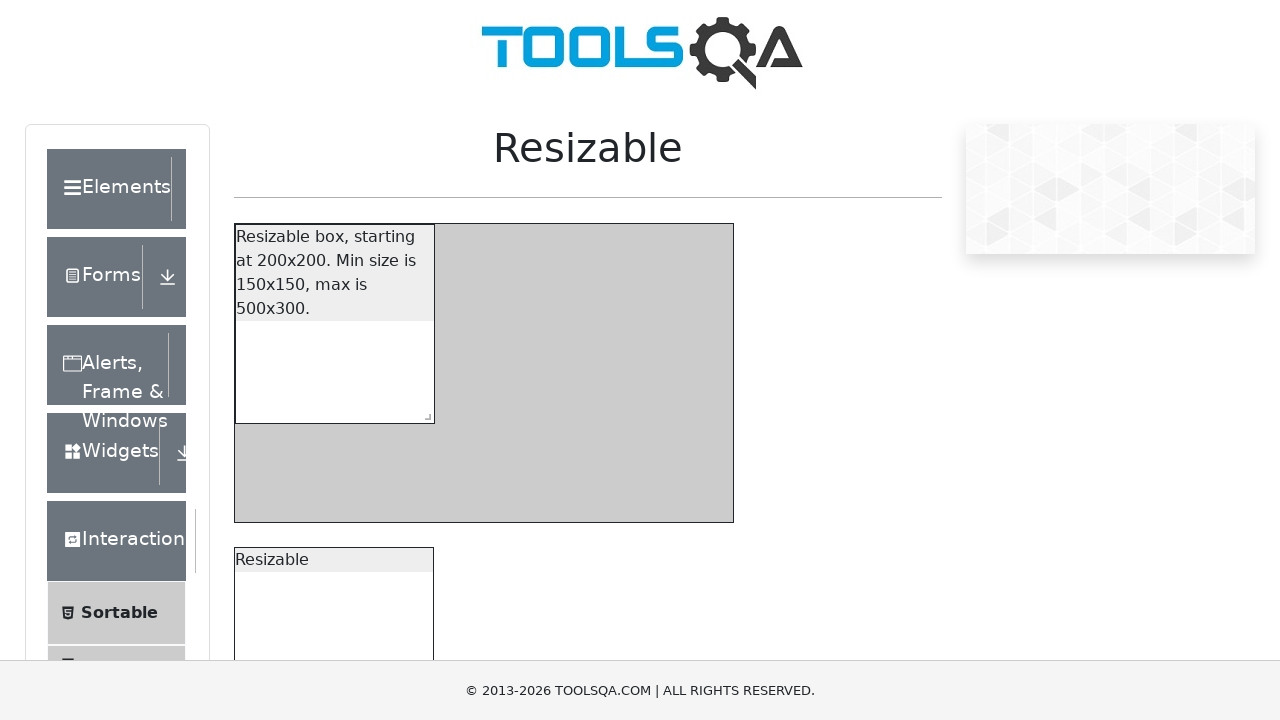

Moved mouse to resize handle at (424, 413)
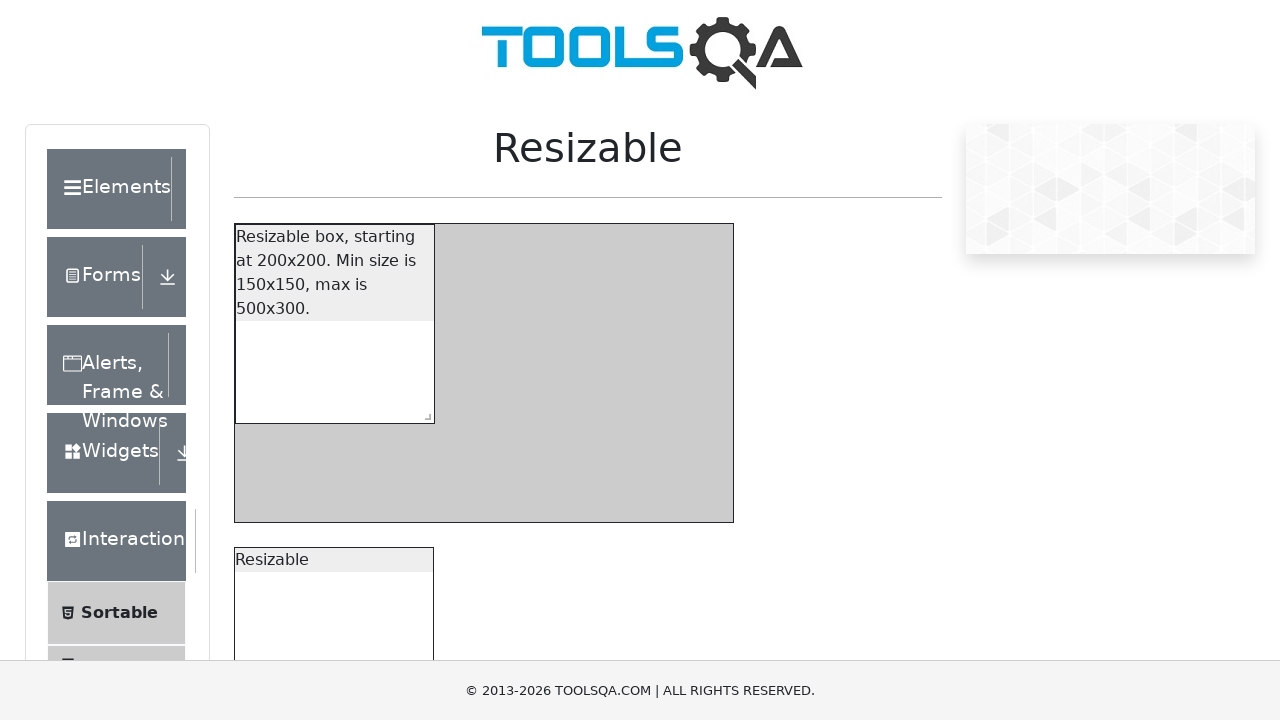

Pressed mouse button down on resize handle at (424, 413)
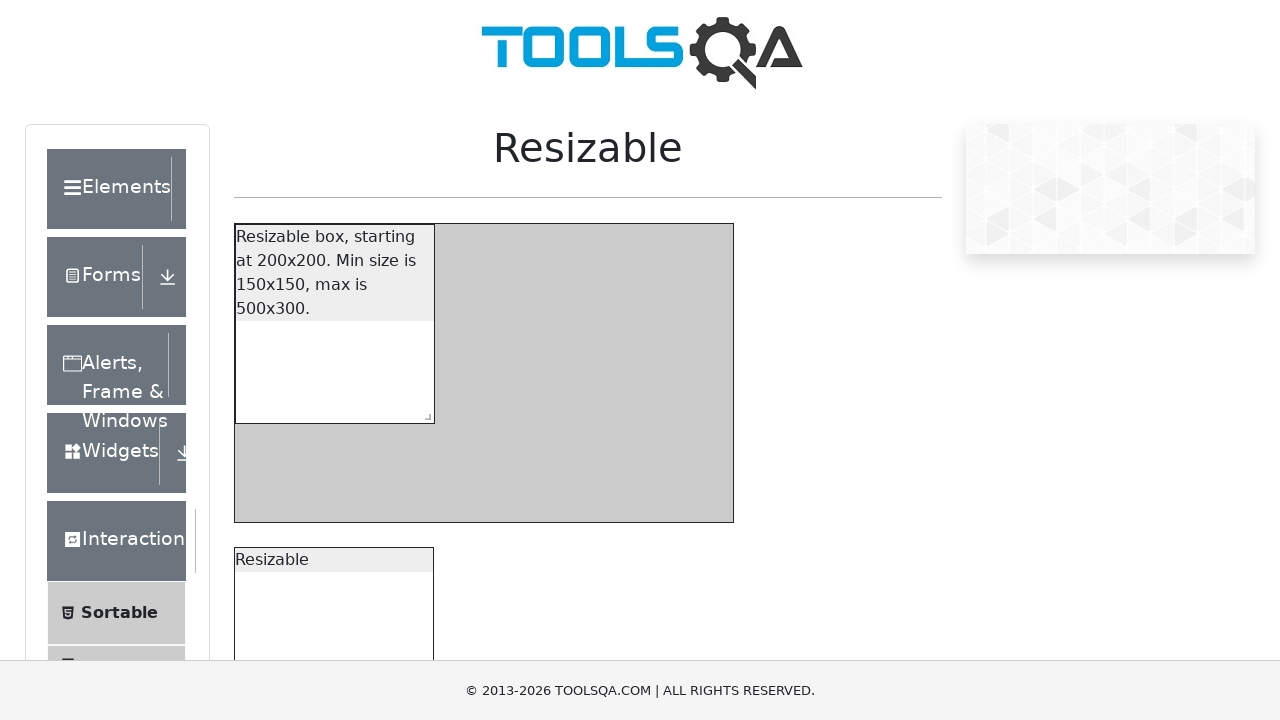

Dragged resize handle diagonally towards top-left to minimize box at (224, 213)
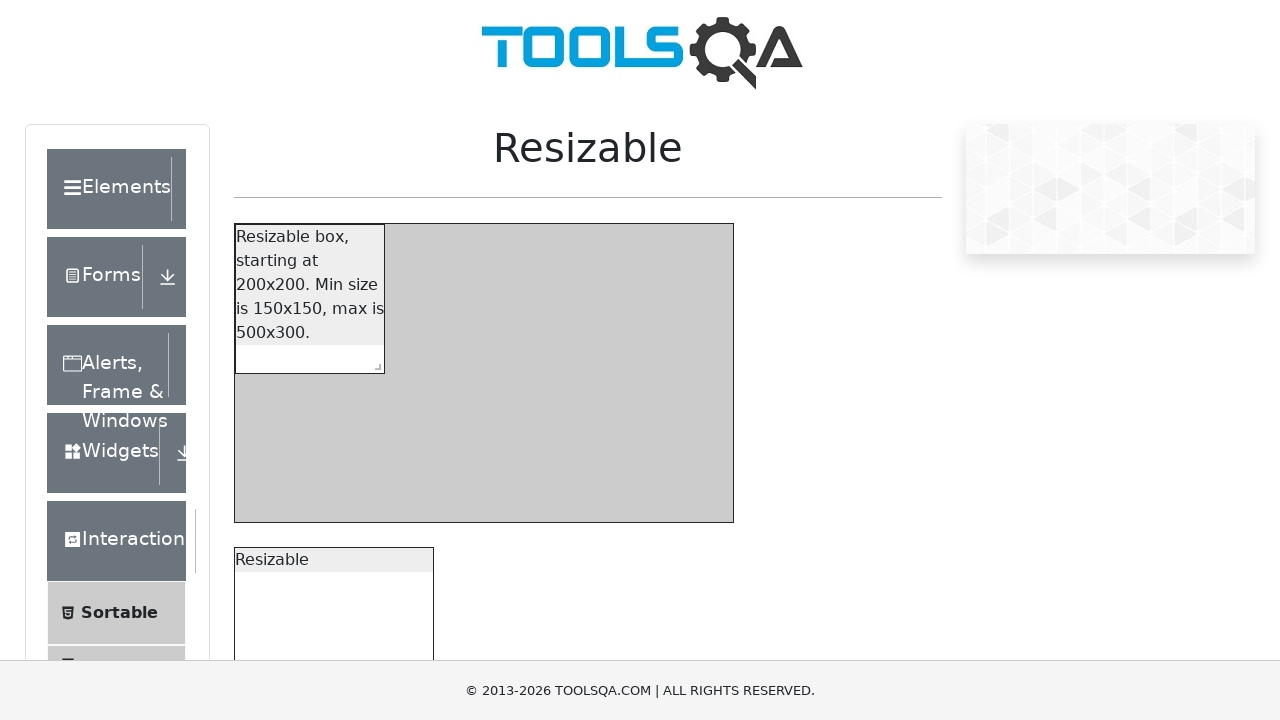

Released mouse button to complete resize operation at (224, 213)
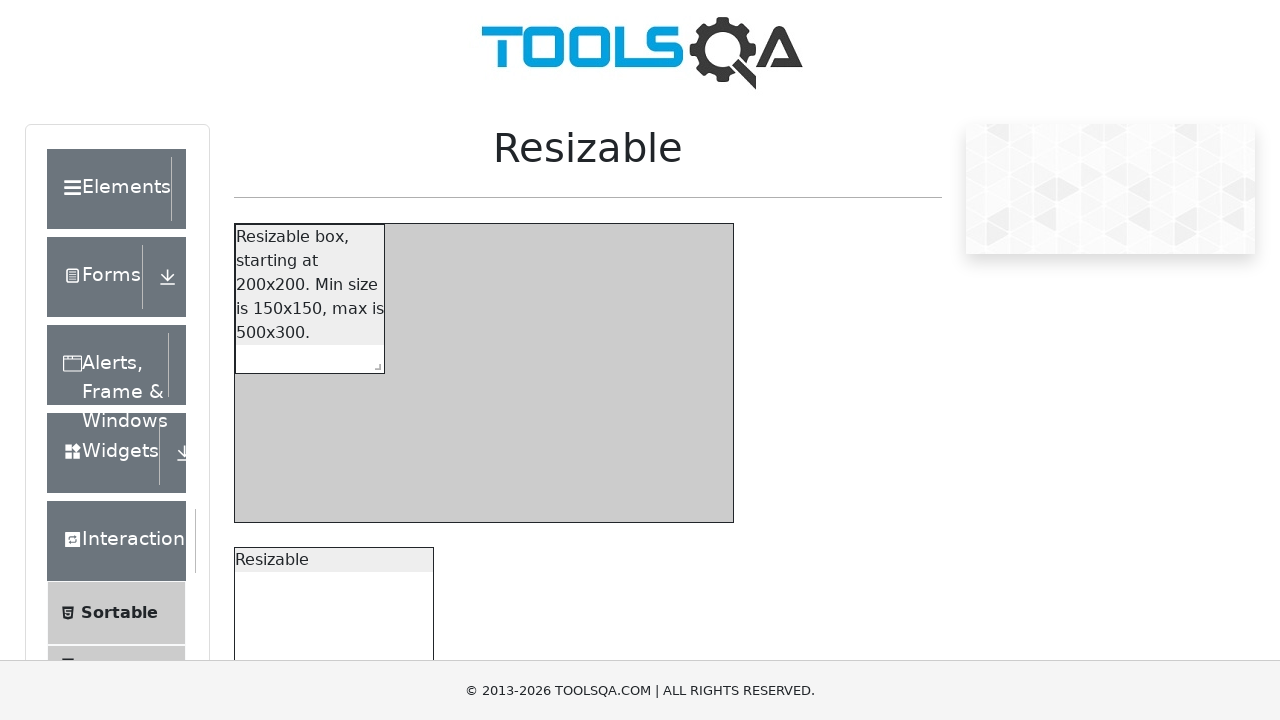

Retrieved final box dimensions: 150x150
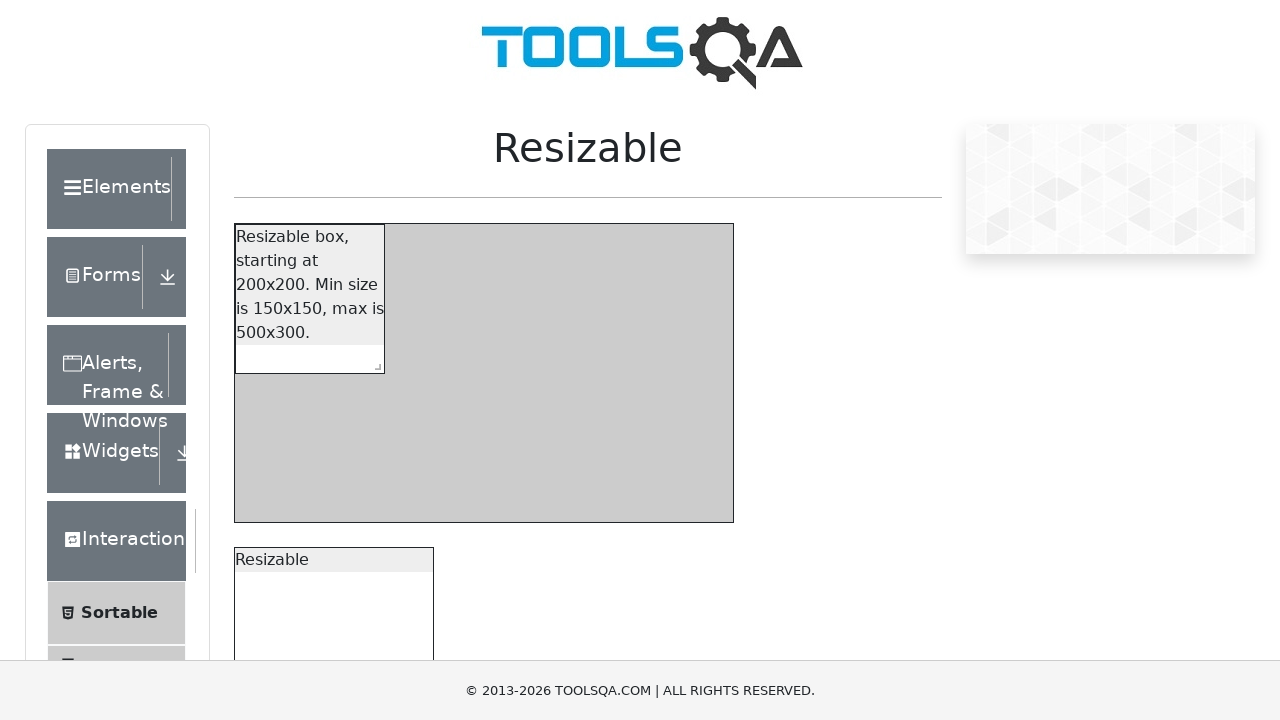

Verified that box was successfully minimized
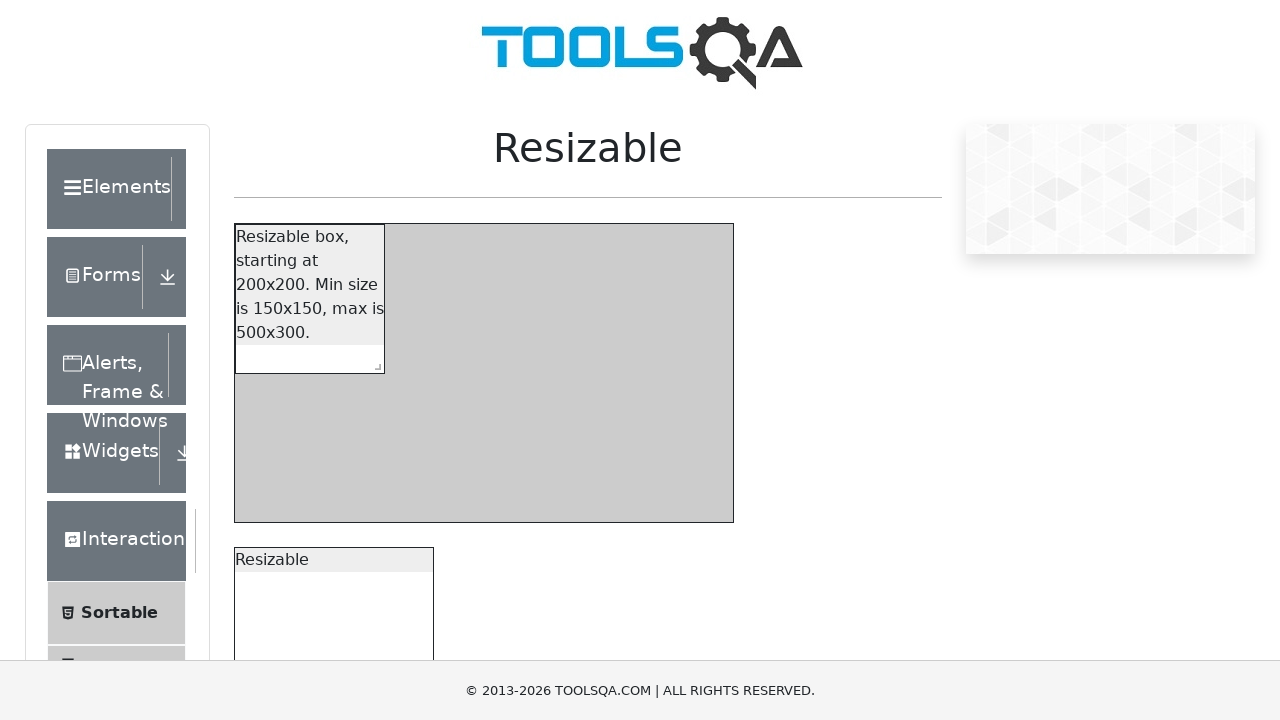

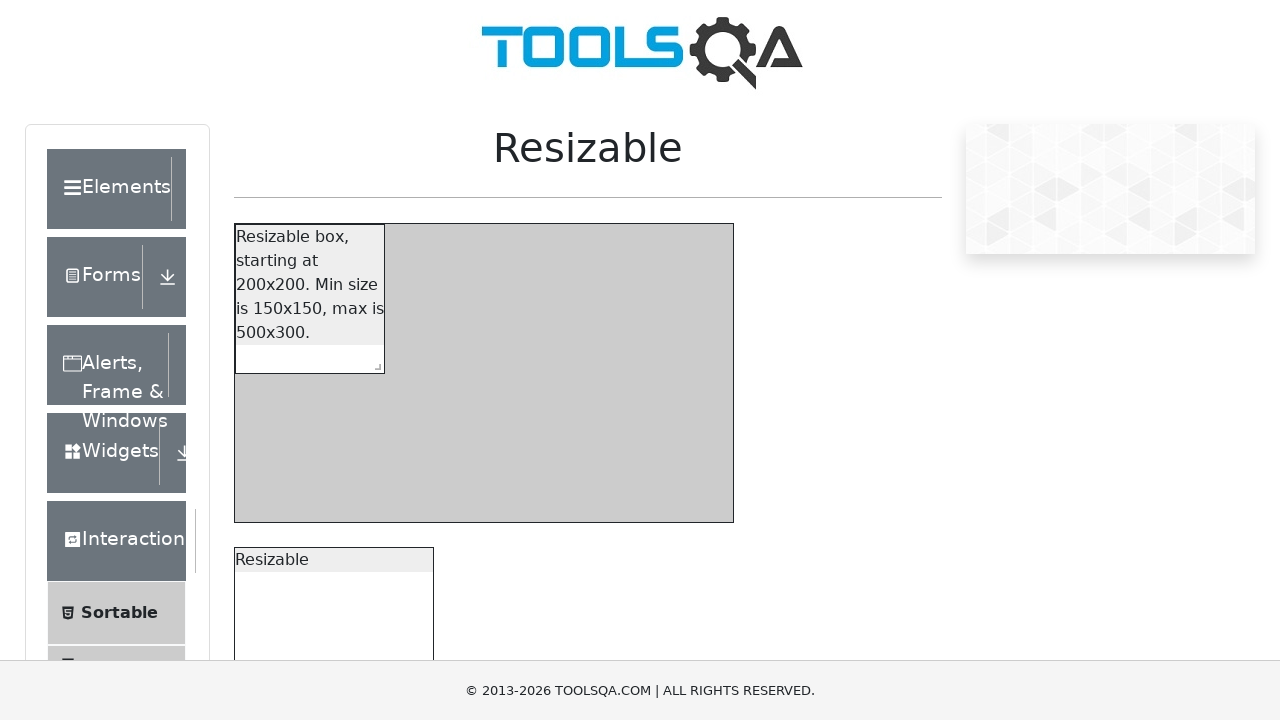